Tests infinite scroll functionality by scrolling to find specific text

Starting URL: https://the-internet.herokuapp.com/

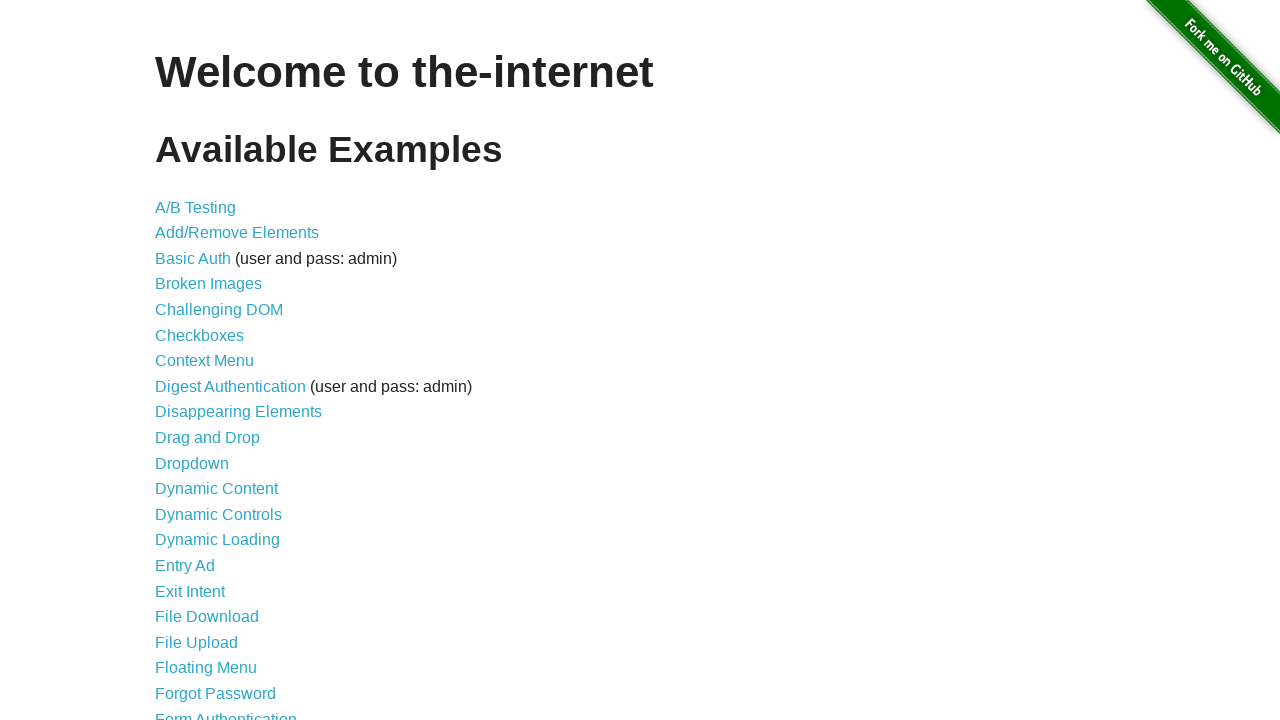

Clicked on Infinite Scroll link at (201, 360) on a:has-text("Infinite Scroll")
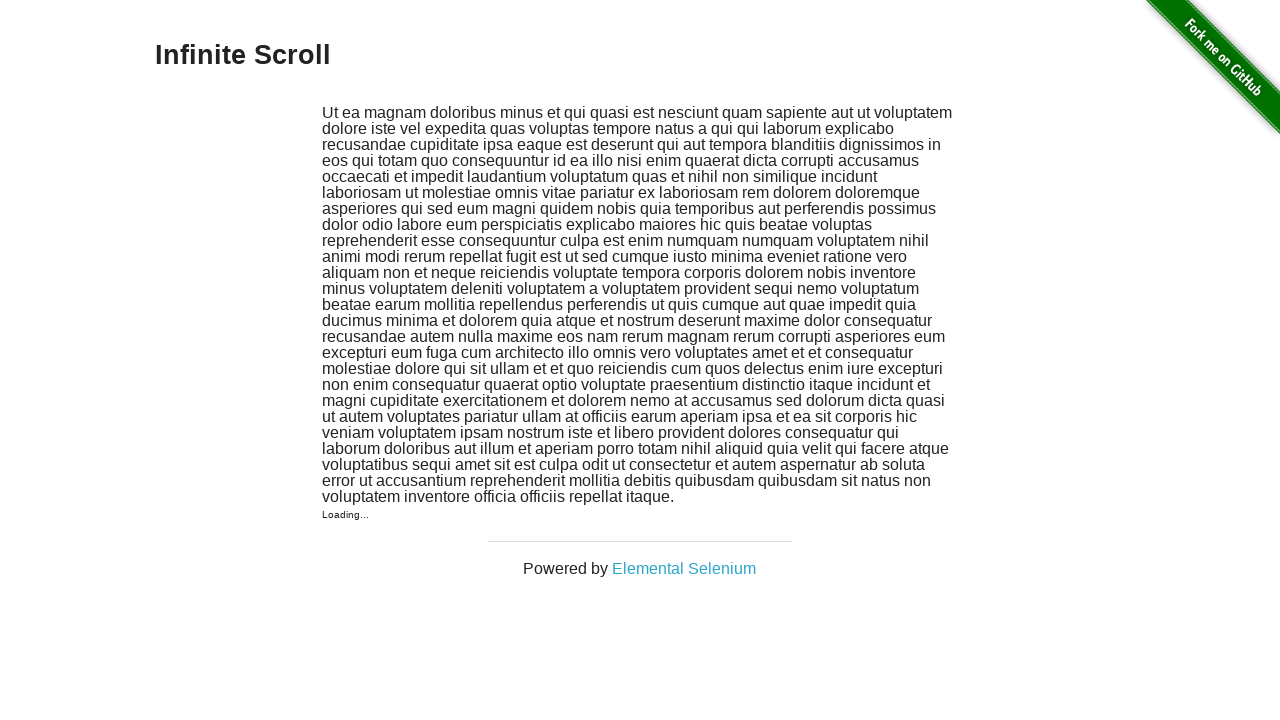

Scrolled down 500 pixels to load more content
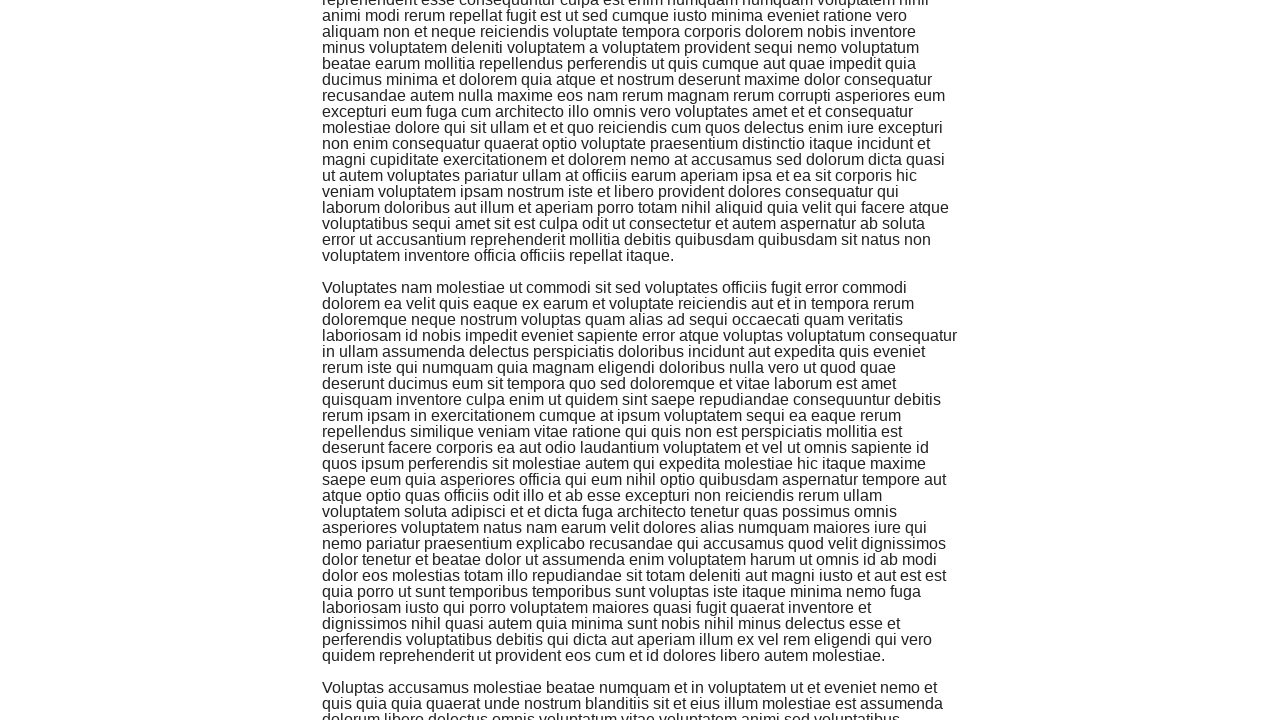

Found target text 'Eius' on page
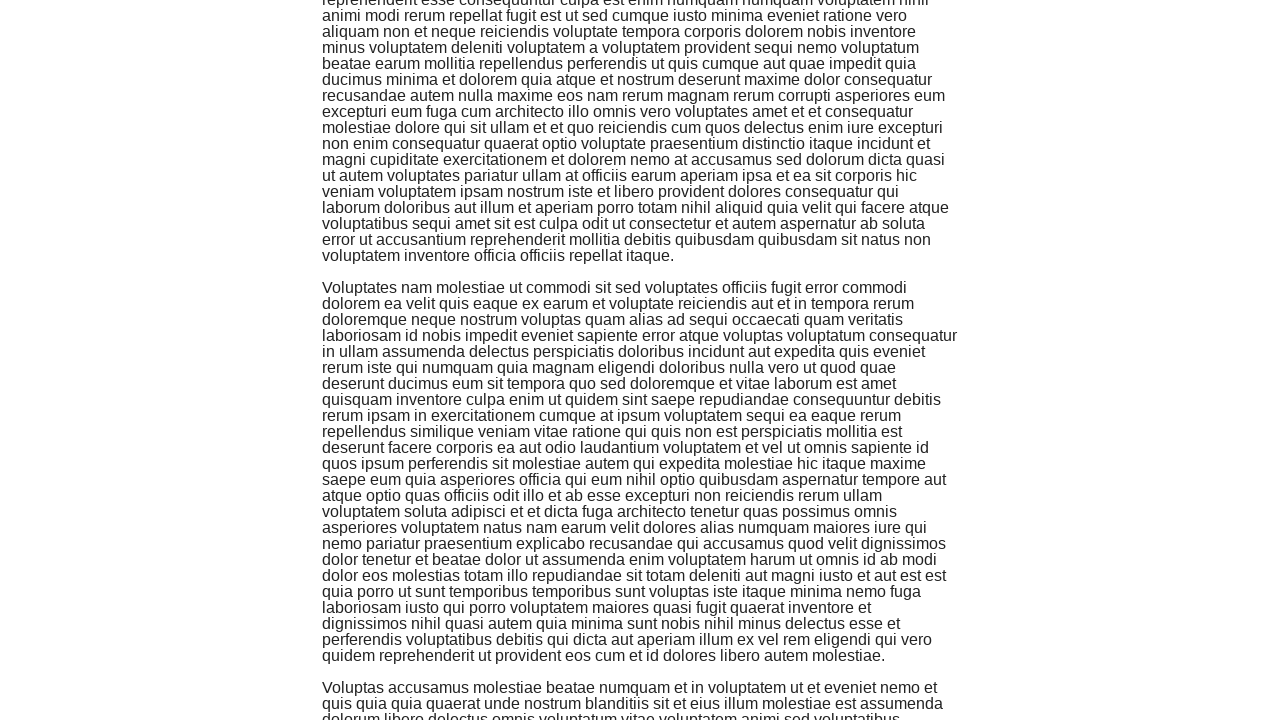

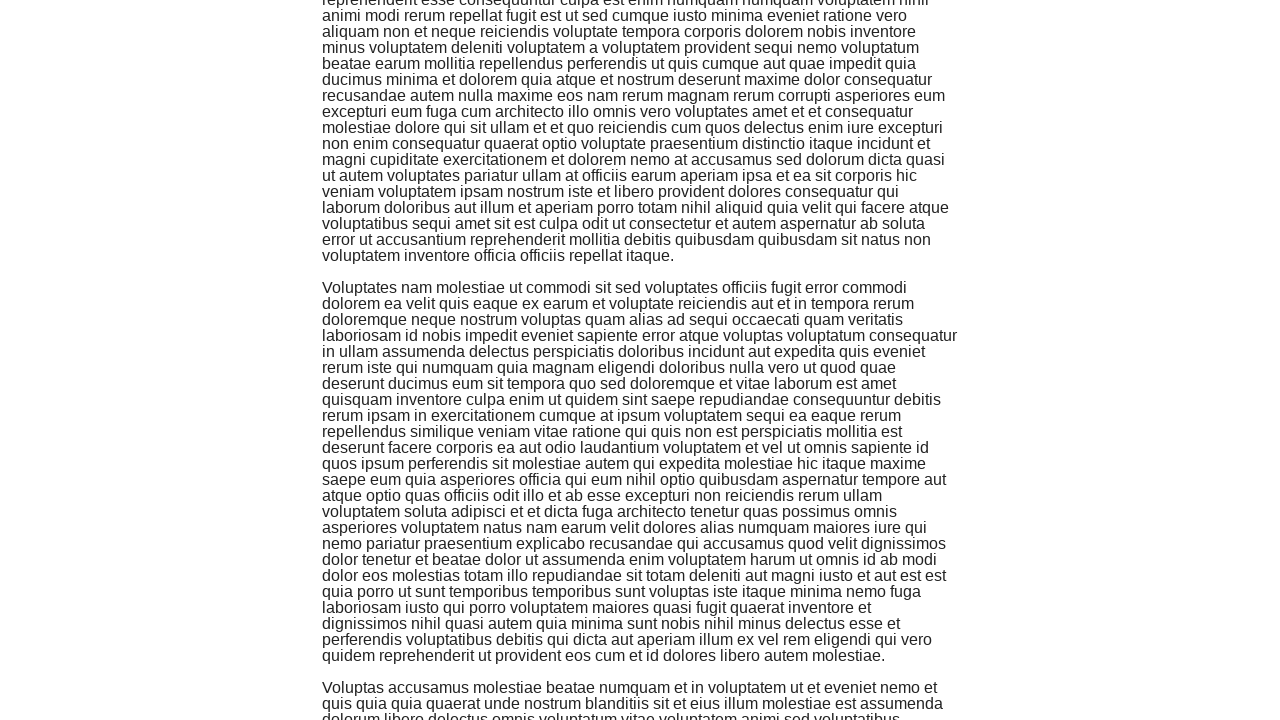